Tests clicking a button with a dynamic ID multiple times on the UI Testing Playground to verify the button can be located by CSS class rather than ID

Starting URL: http://uitestingplayground.com/dynamicid

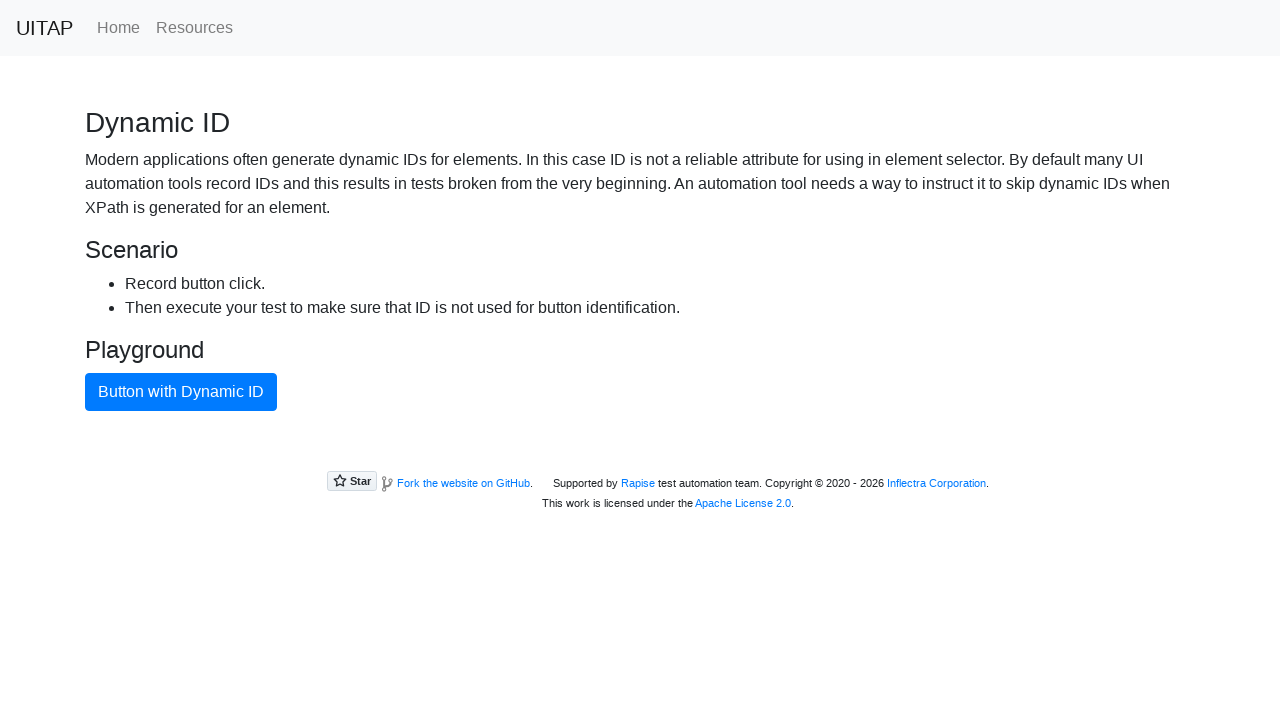

Navigated to UI Testing Playground dynamic ID test page
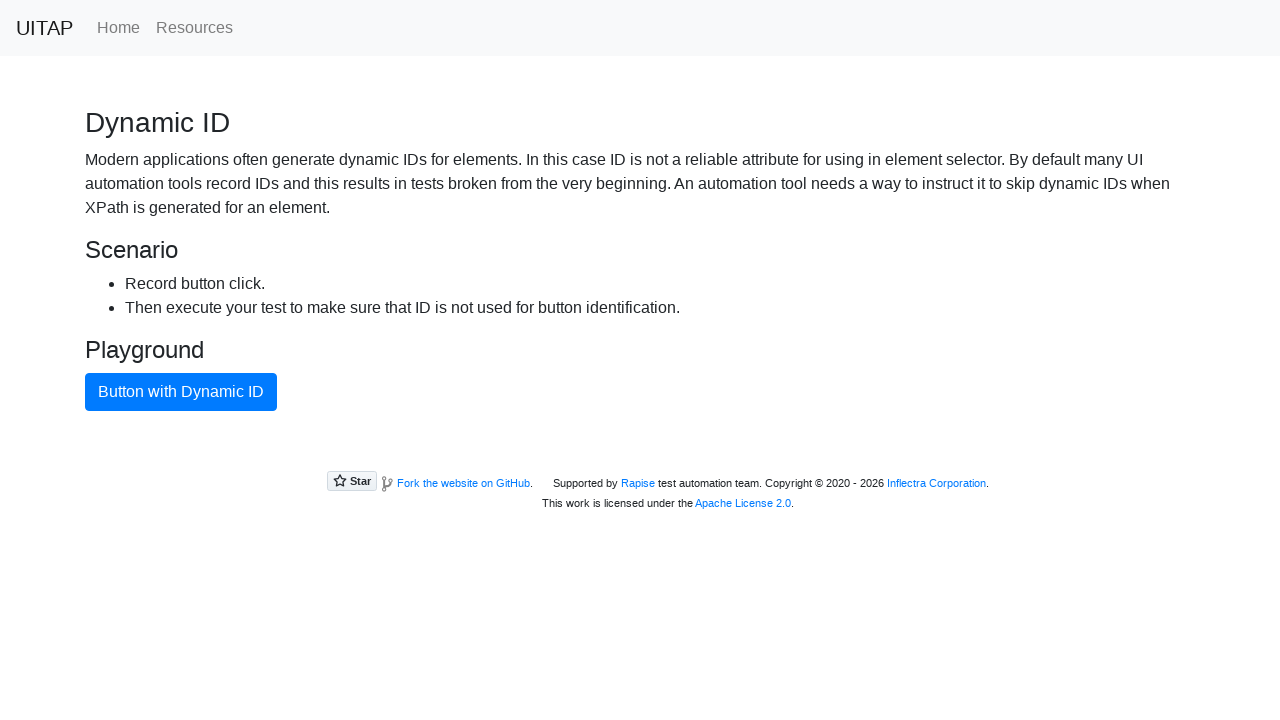

Clicked button with dynamic ID (attempt 1 of 3) using CSS class selector at (181, 392) on button.btn-primary
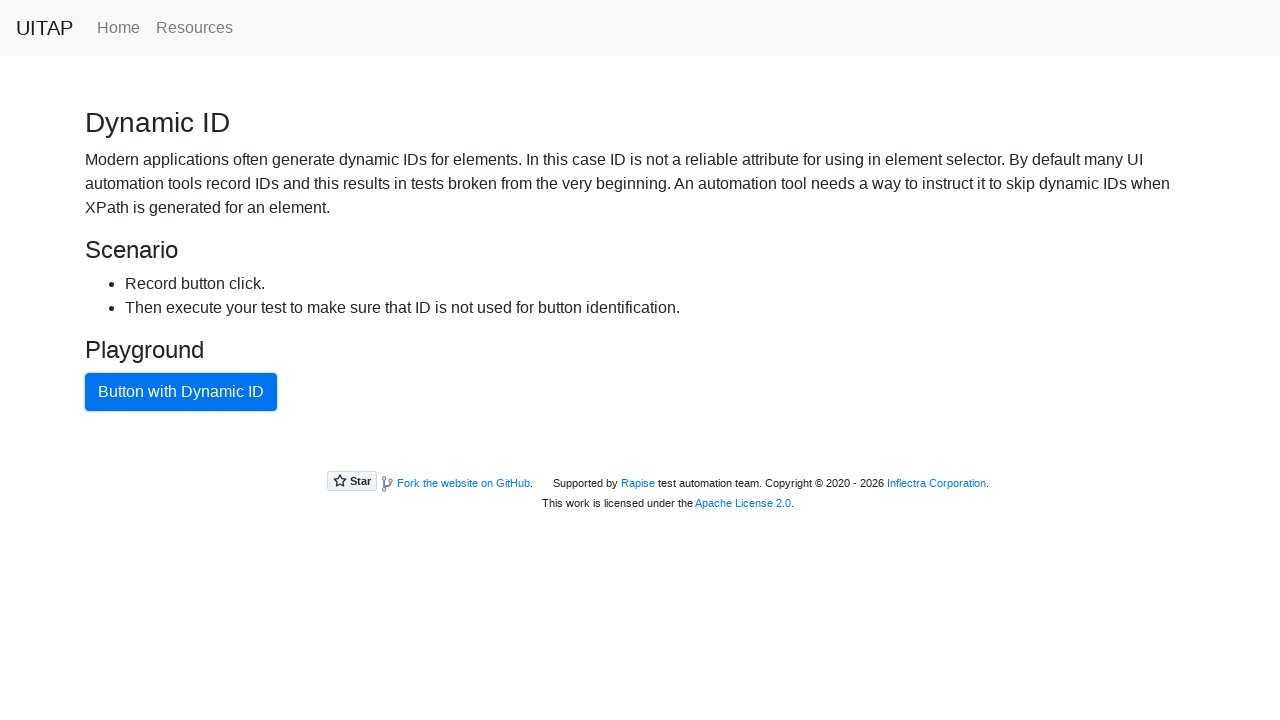

Clicked button with dynamic ID (attempt 2 of 3) using CSS class selector at (181, 392) on button.btn-primary
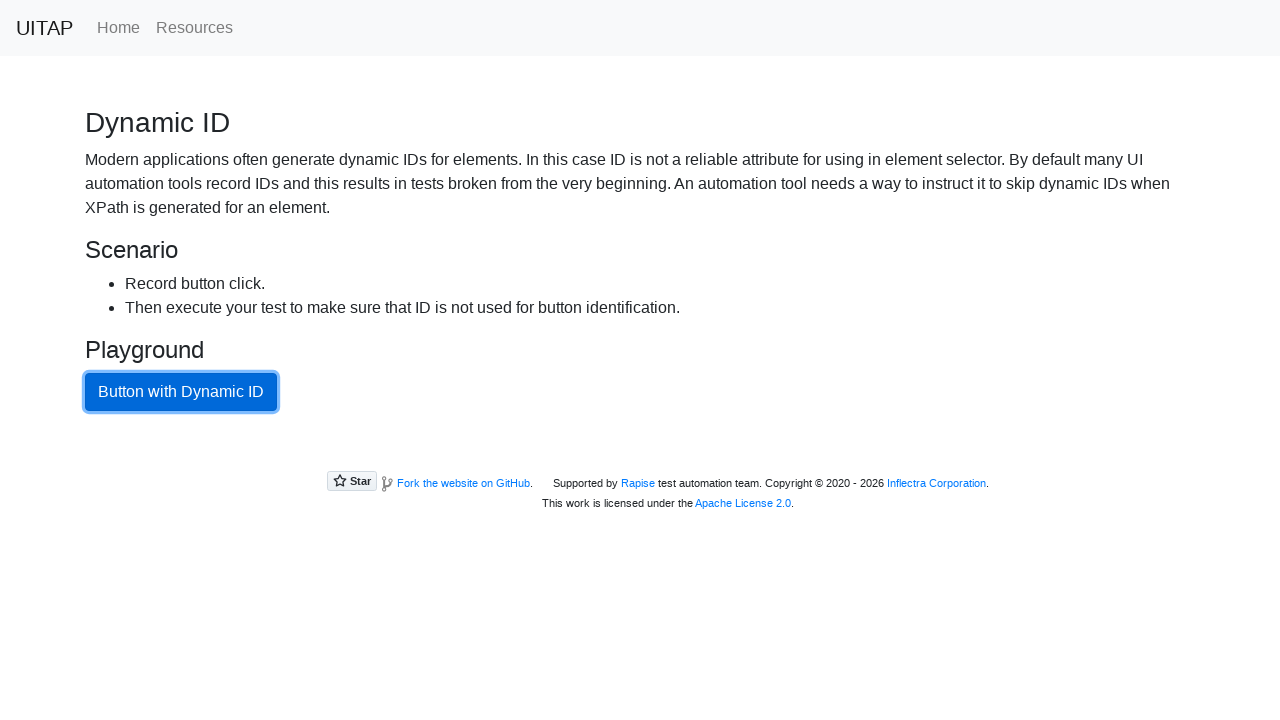

Clicked button with dynamic ID (attempt 3 of 3) using CSS class selector at (181, 392) on button.btn-primary
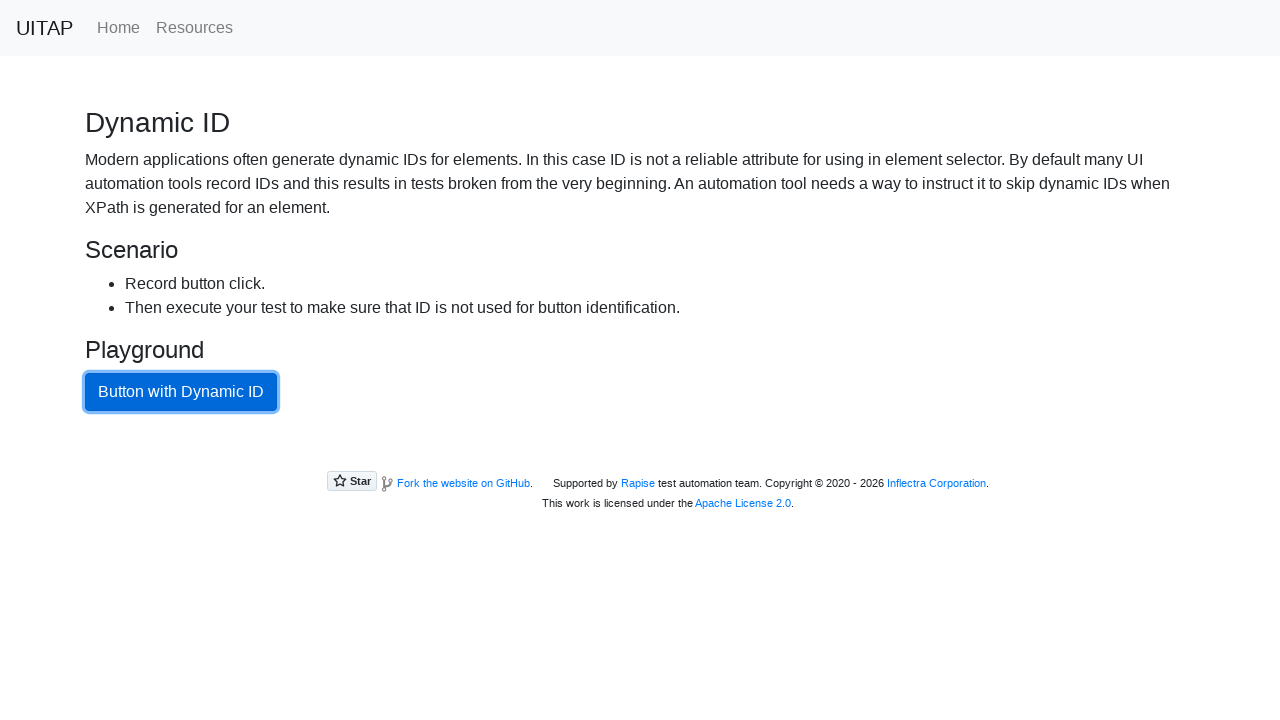

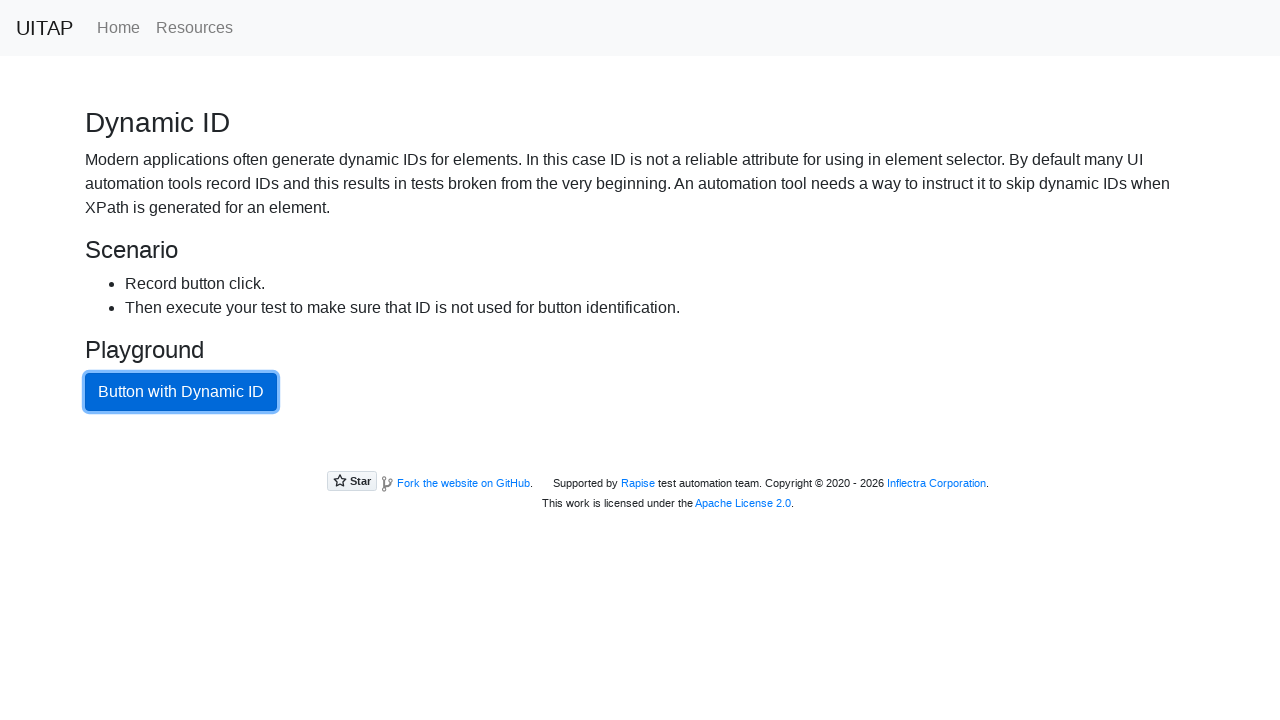